Clicks the browse & search SAEs button and verifies navigation to the browse section

Starting URL: https://neuronpedia.org/gemma-scope#main

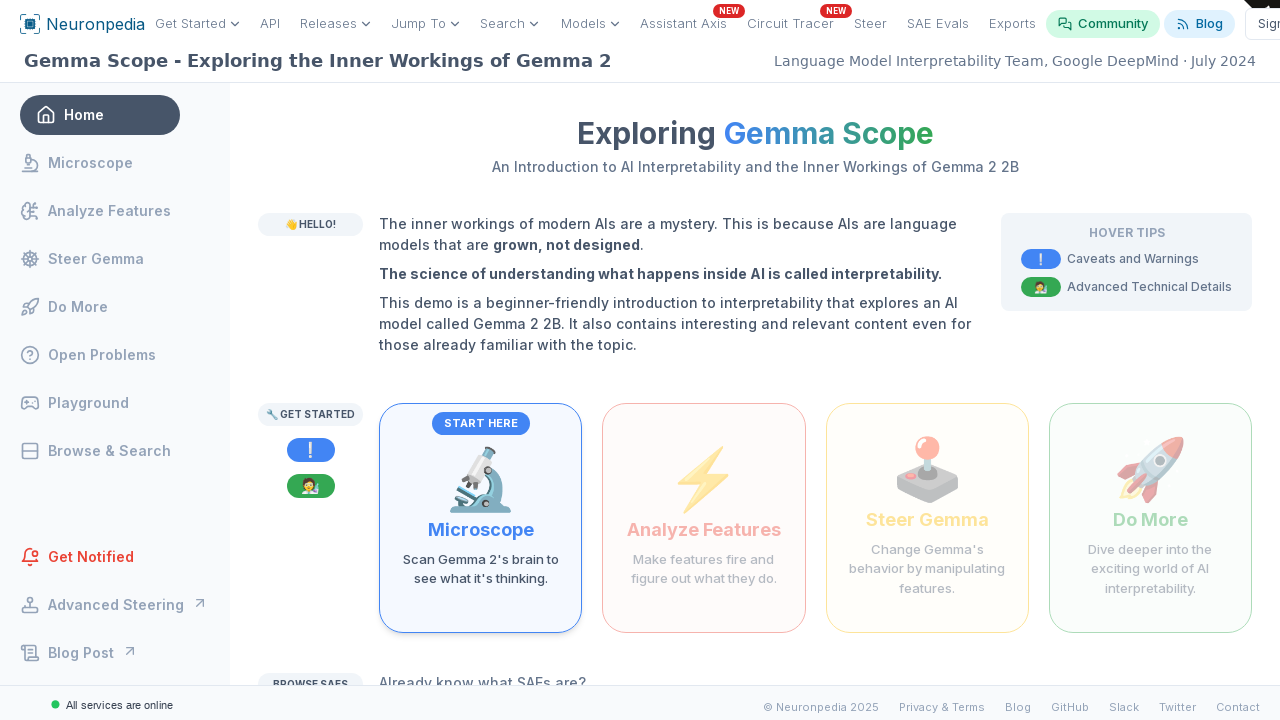

Clicked the 'Directly explore the SAEs in Gemma Scope' button at (532, 622) on internal:text="Directly explore the SAEs in Gemma Scope"i
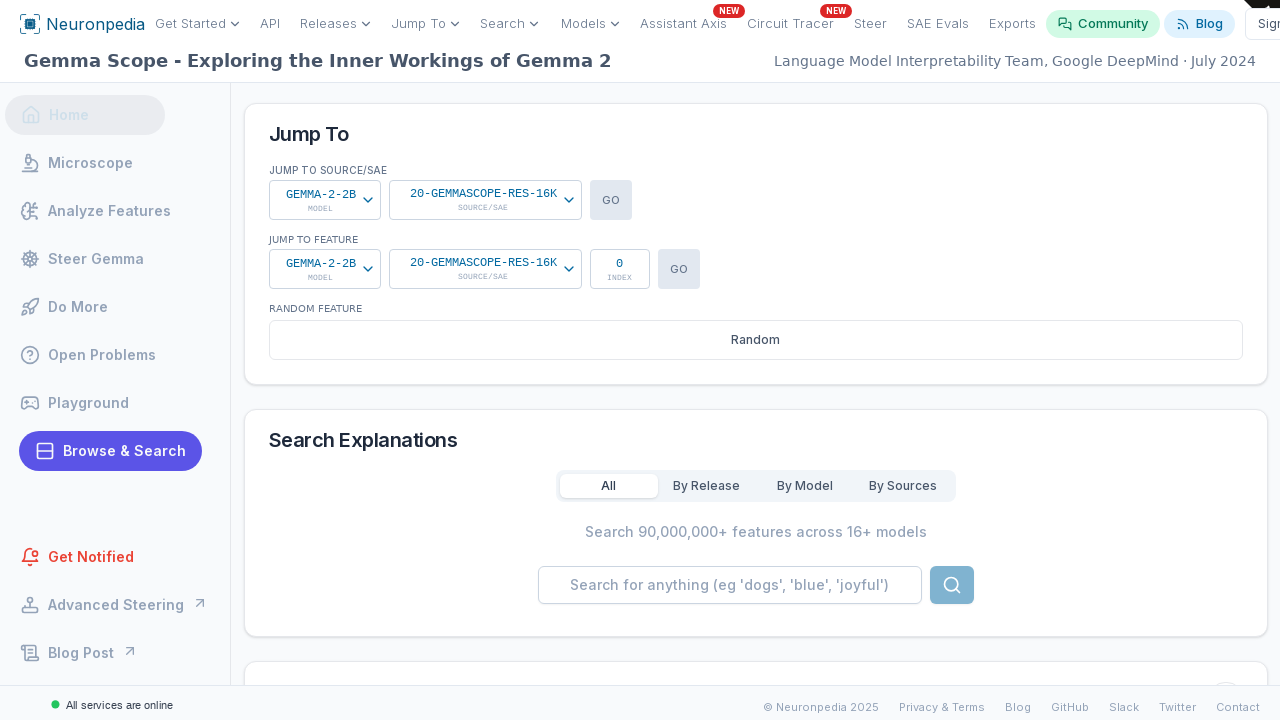

Verified navigation to browse section at https://www.neuronpedia.org/gemma-scope#browse
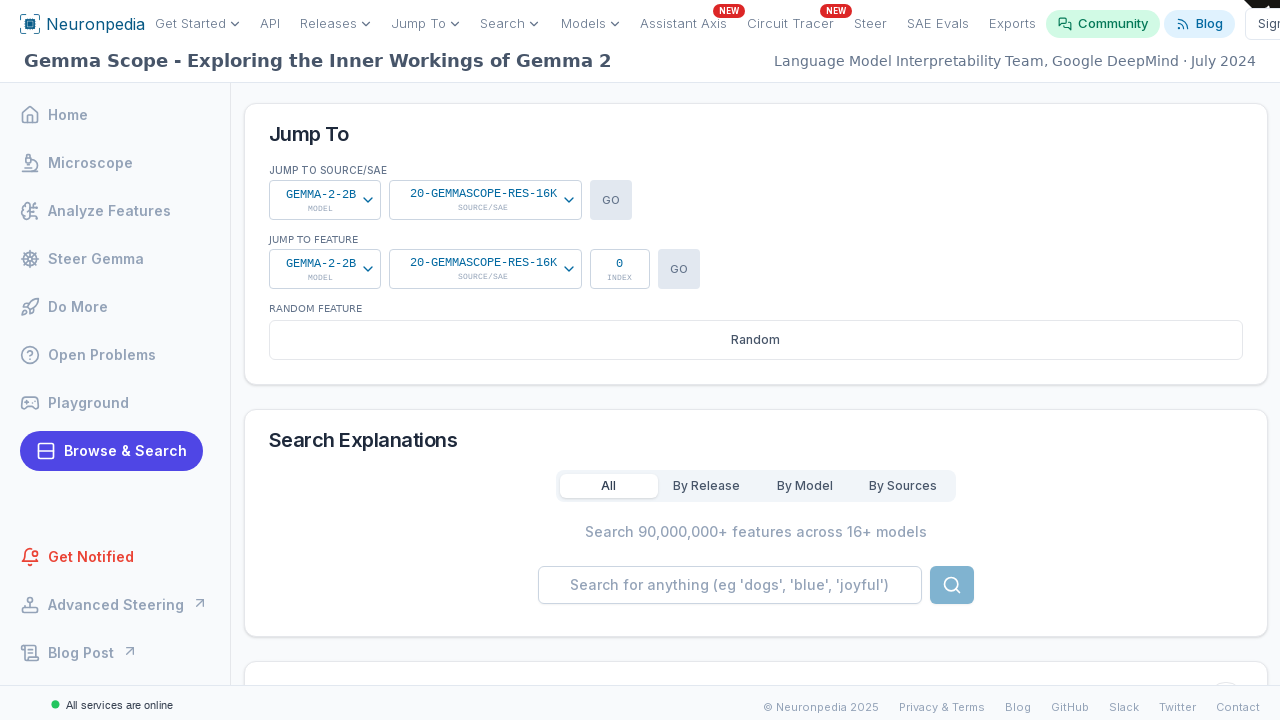

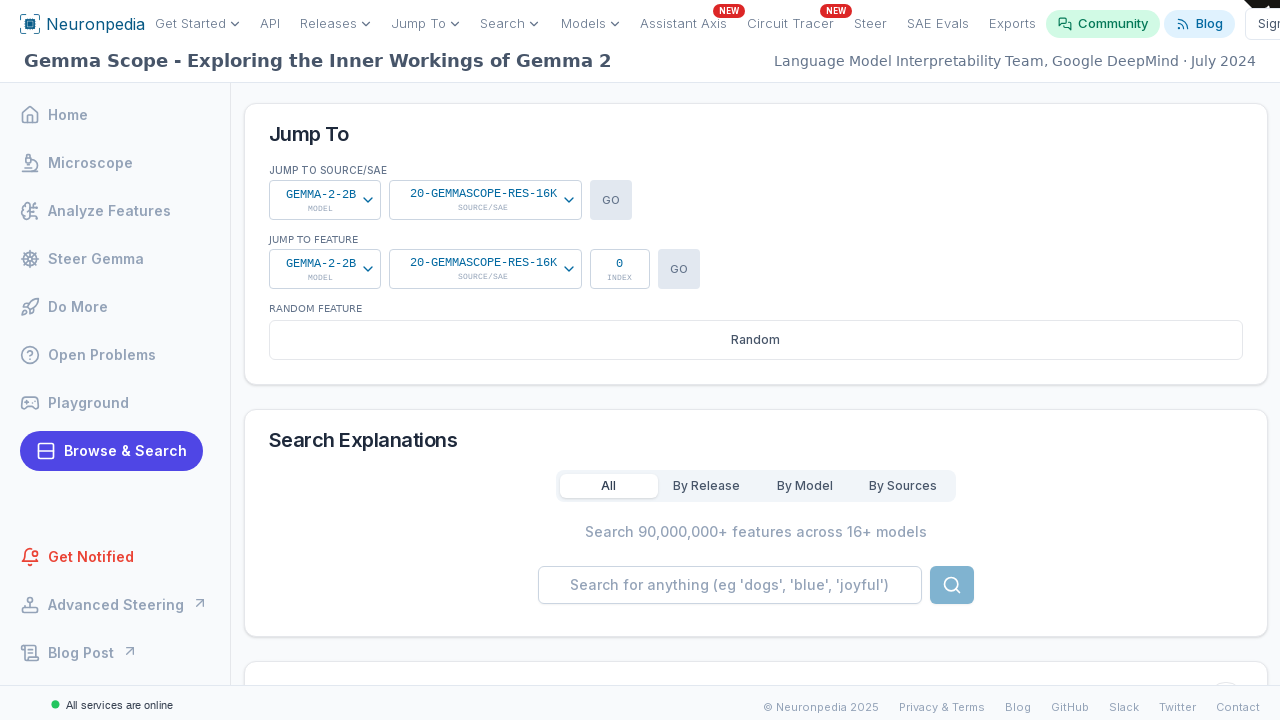